Tests right-click (context click) interaction with dropdown menu button

Starting URL: https://bonigarcia.dev/selenium-webdriver-java/dropdown-menu.html

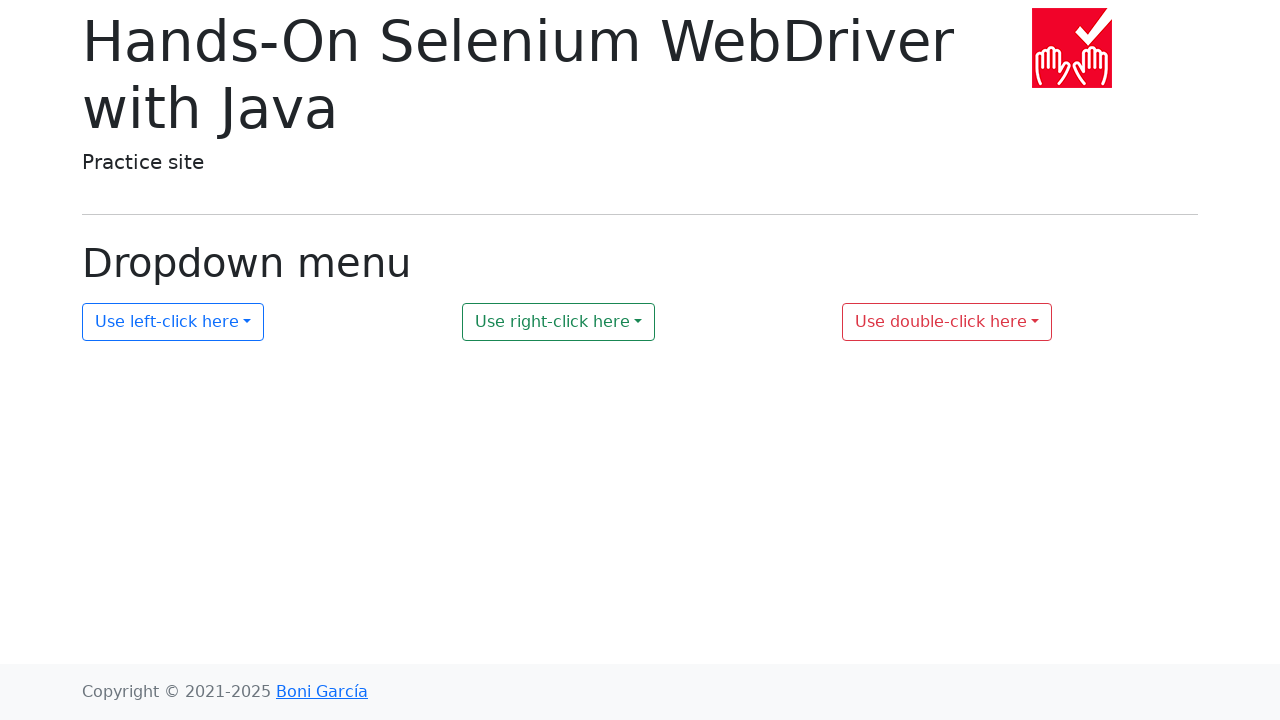

Right-clicked (context clicked) the second dropdown button at (559, 322) on #my-dropdown-2
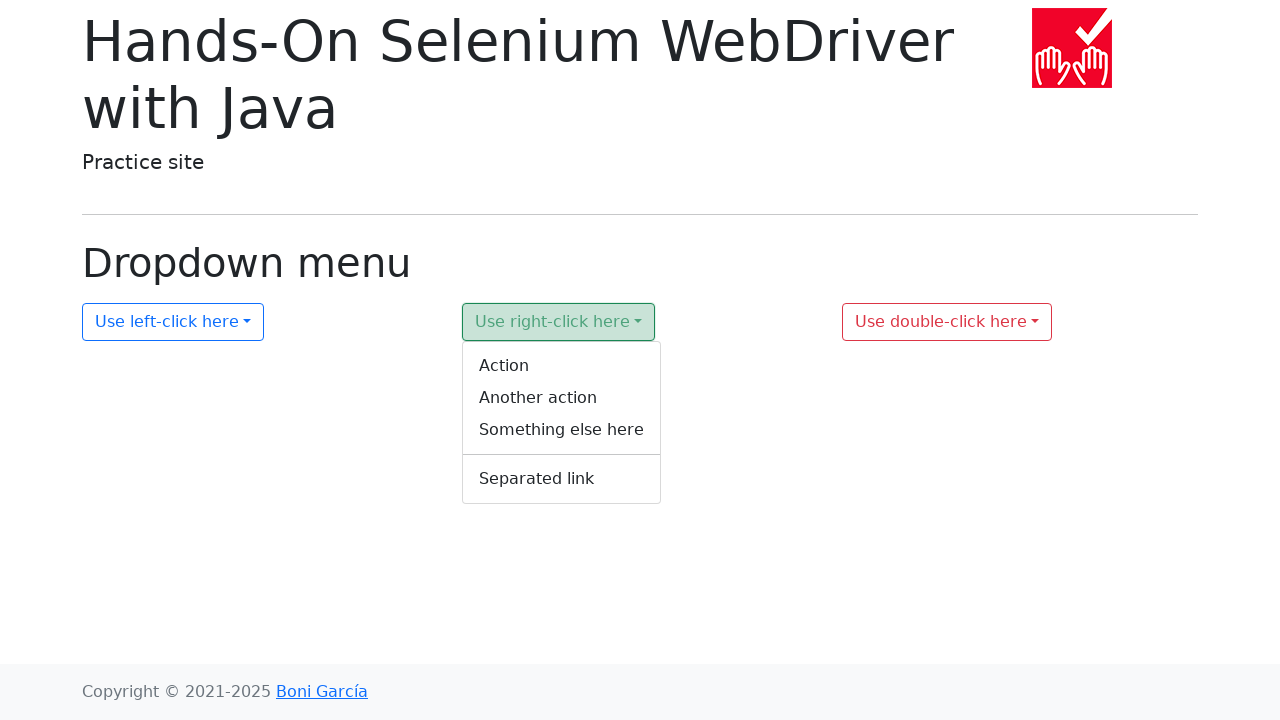

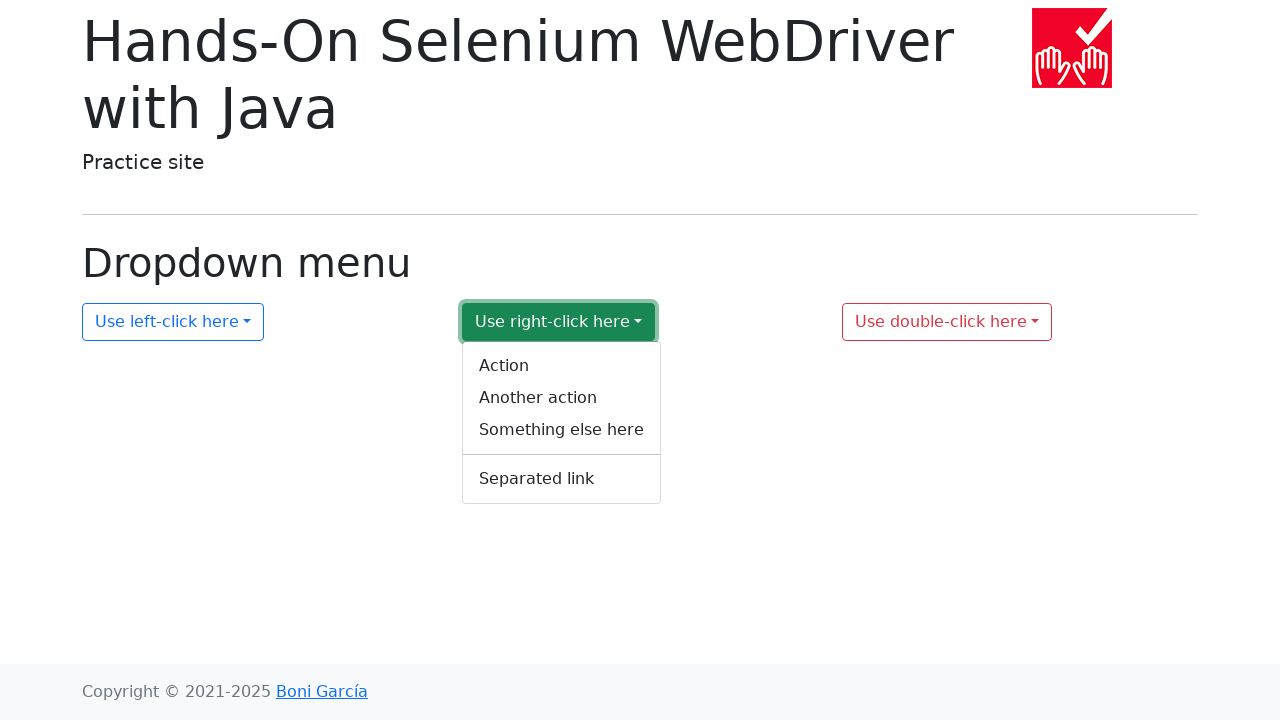